Tests dropdown selection functionality by navigating to a test page and selecting "doc 3" from a dropdown menu by visible text.

Starting URL: http://omayo.blogspot.com/

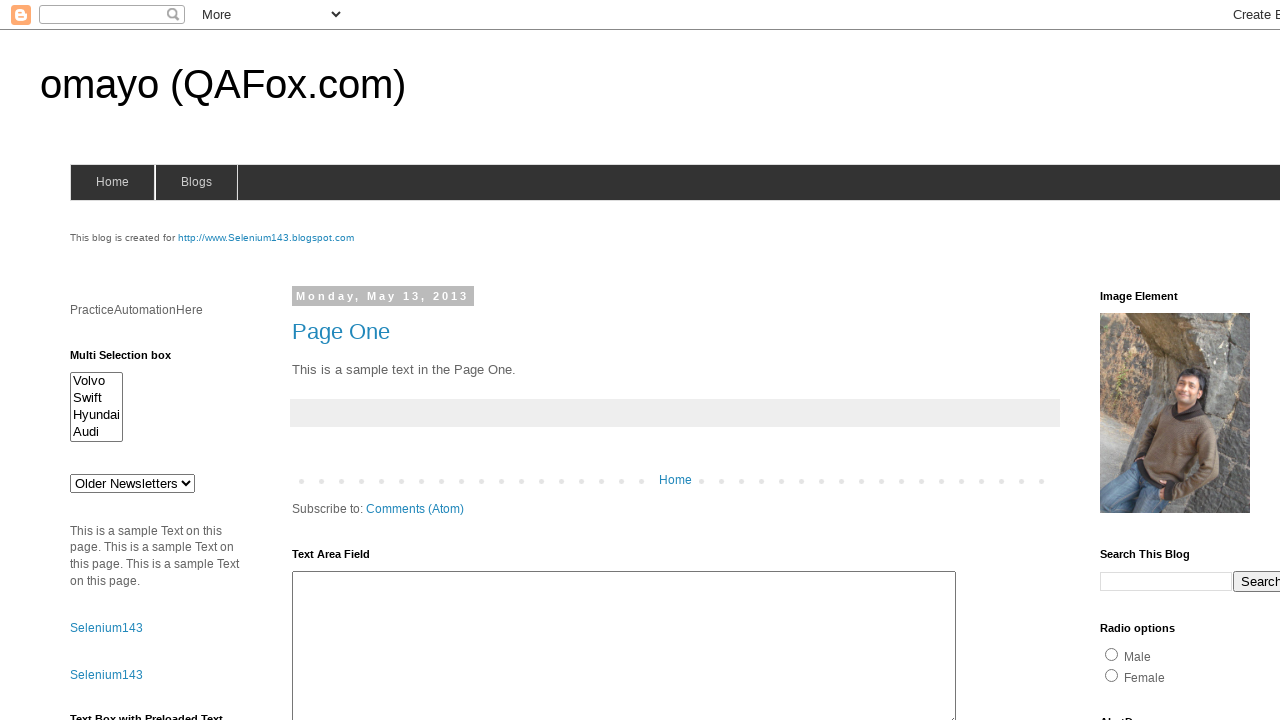

Waited for dropdown element #drop1 to be visible
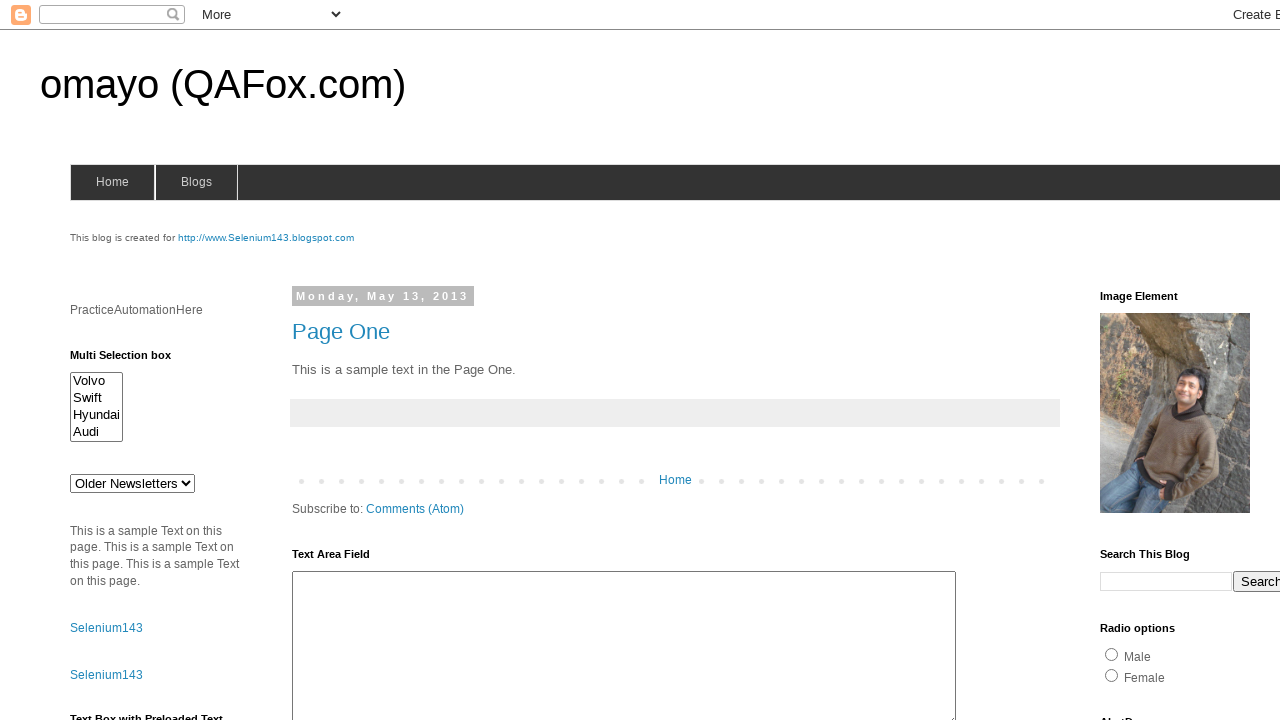

Selected 'doc 3' from dropdown #drop1 by visible text on #drop1
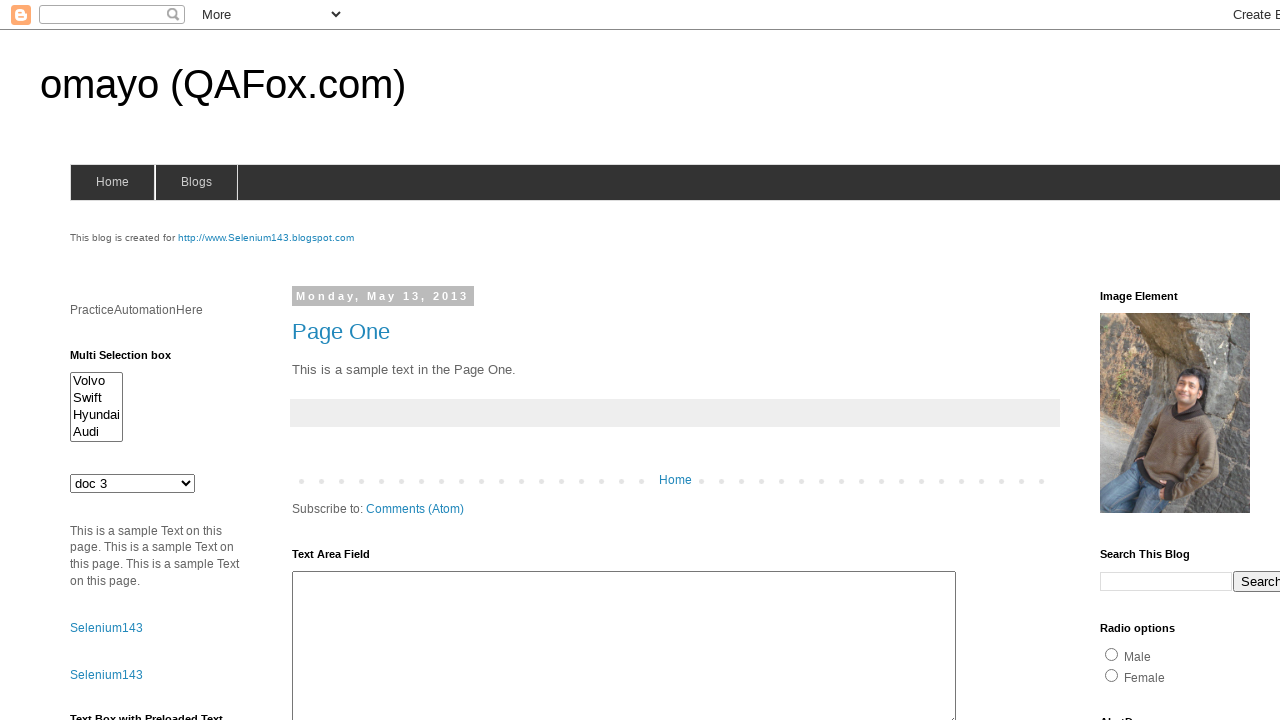

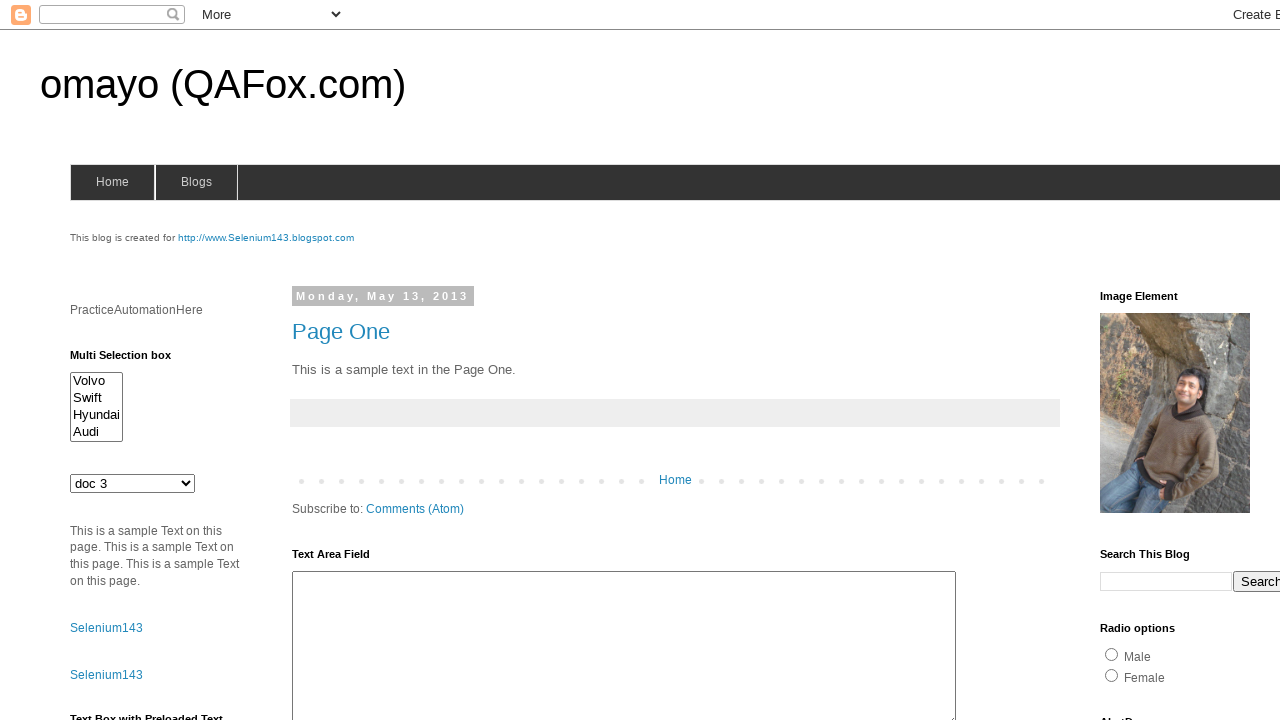